Navigates to the NIKKE game news page and verifies that the news carousel/swiper loads with an active slide containing news content and images.

Starting URL: https://nikke-en.com/index.html

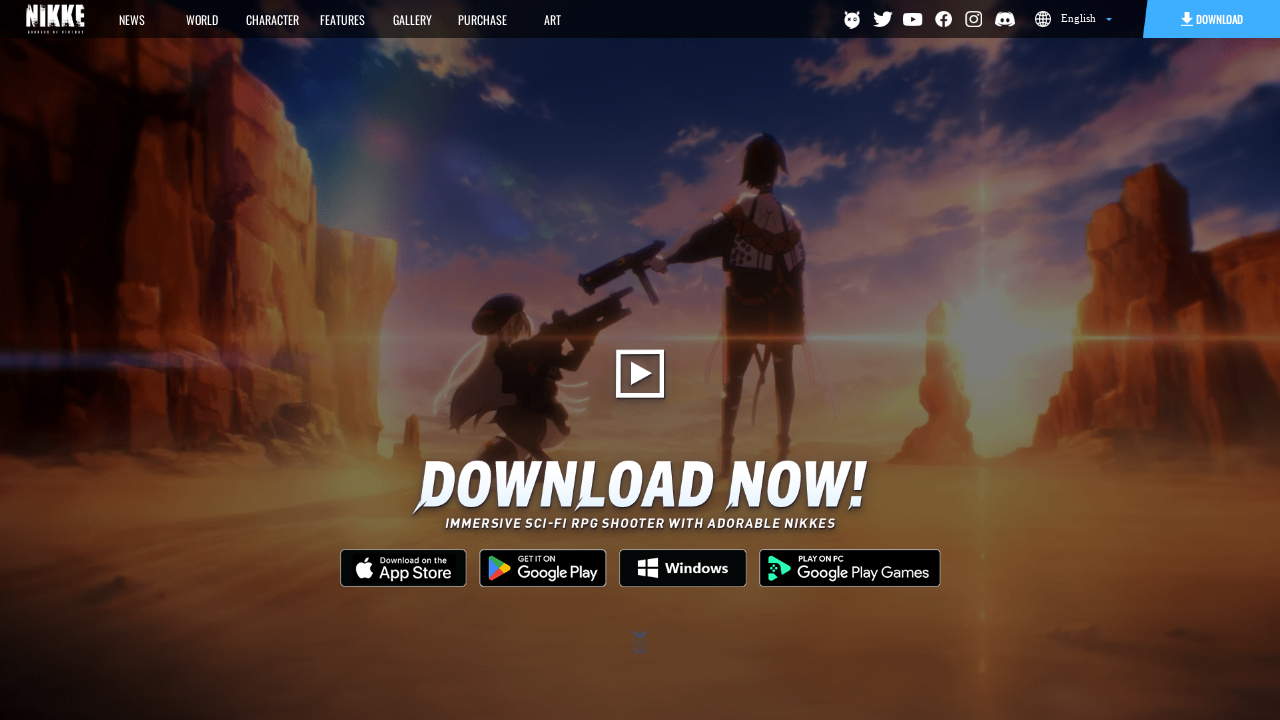

Navigated to NIKKE game news page
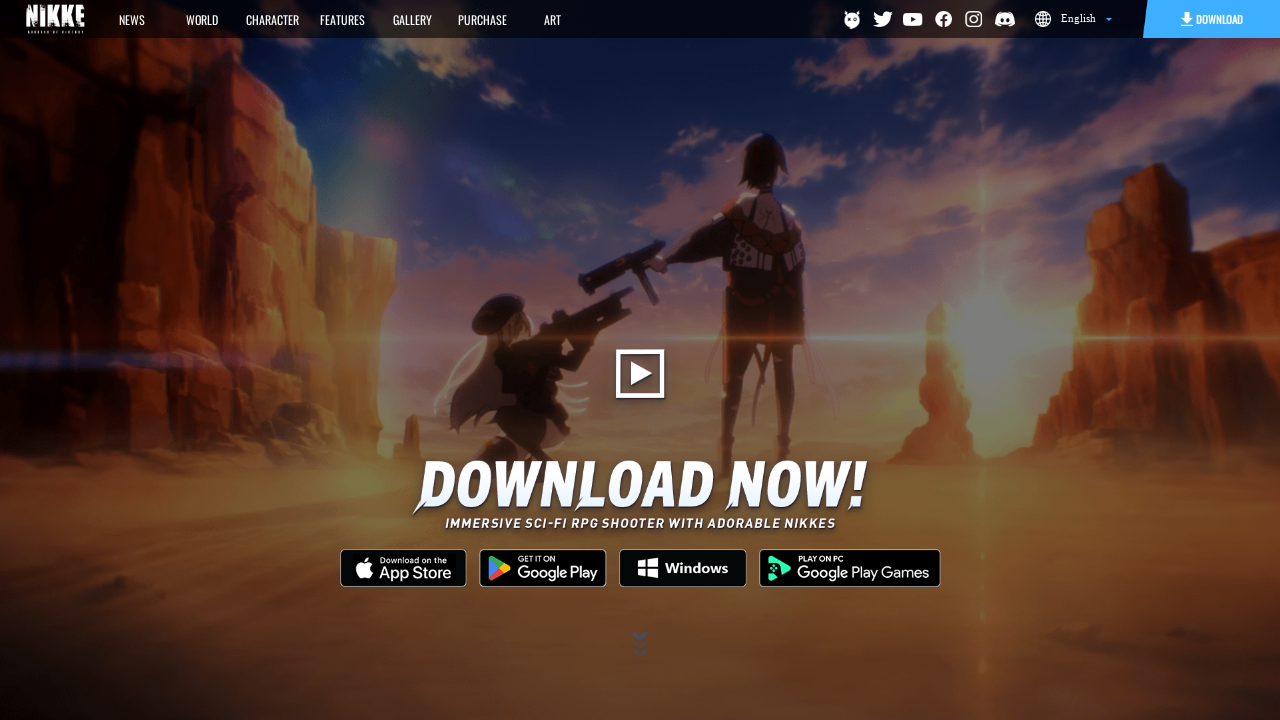

News carousel/swiper loaded with active slide
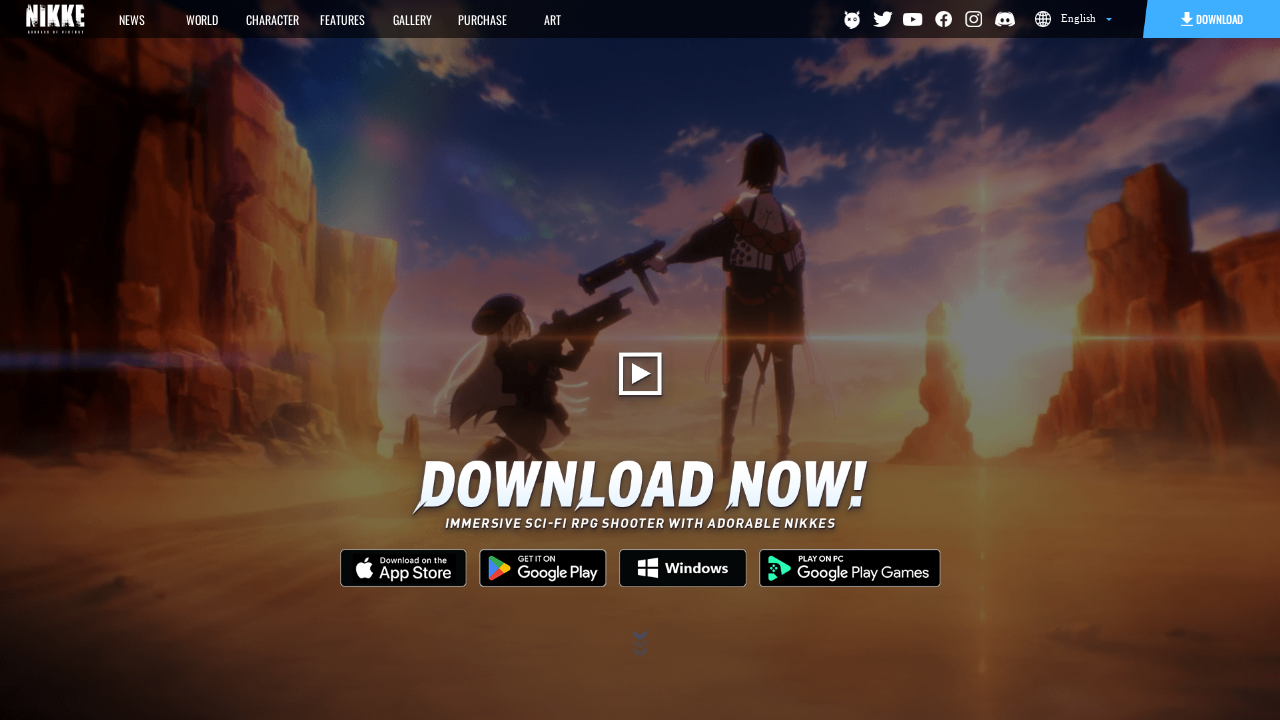

News image loaded in active swiper slide
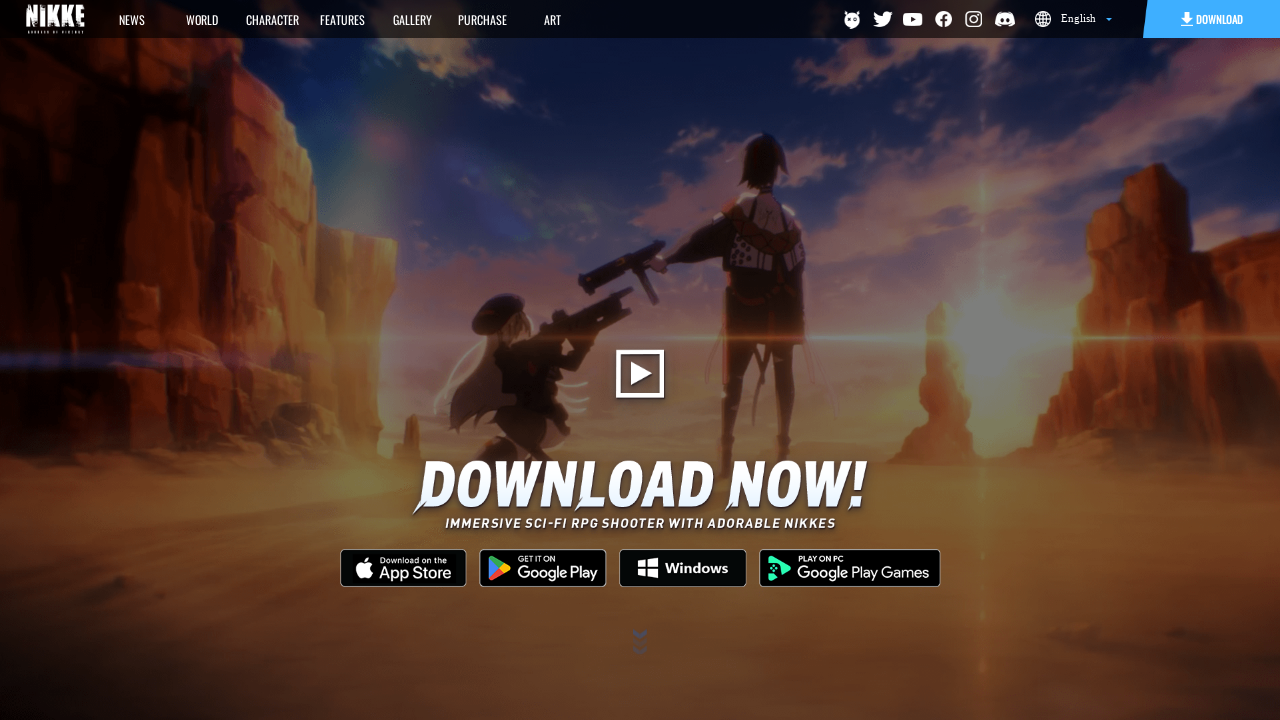

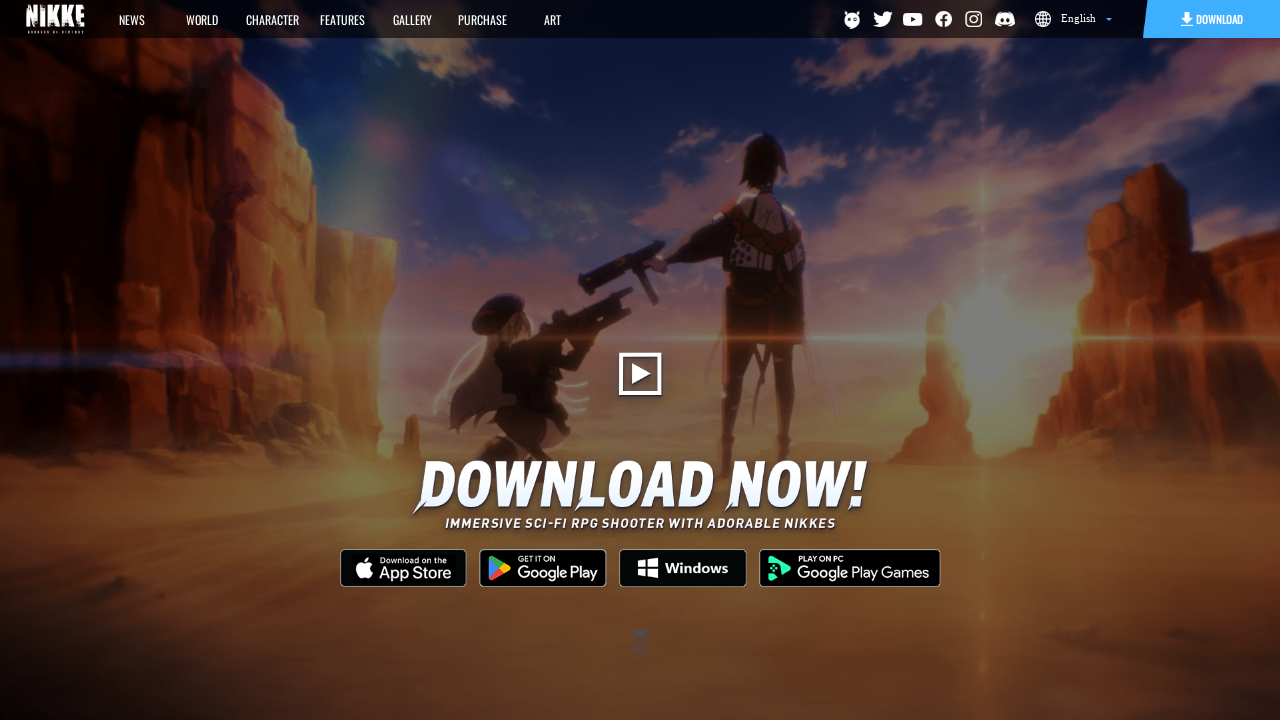